Tests drag and drop functionality by dragging element A to element B on a demo page

Starting URL: https://the-internet.herokuapp.com/drag_and_drop

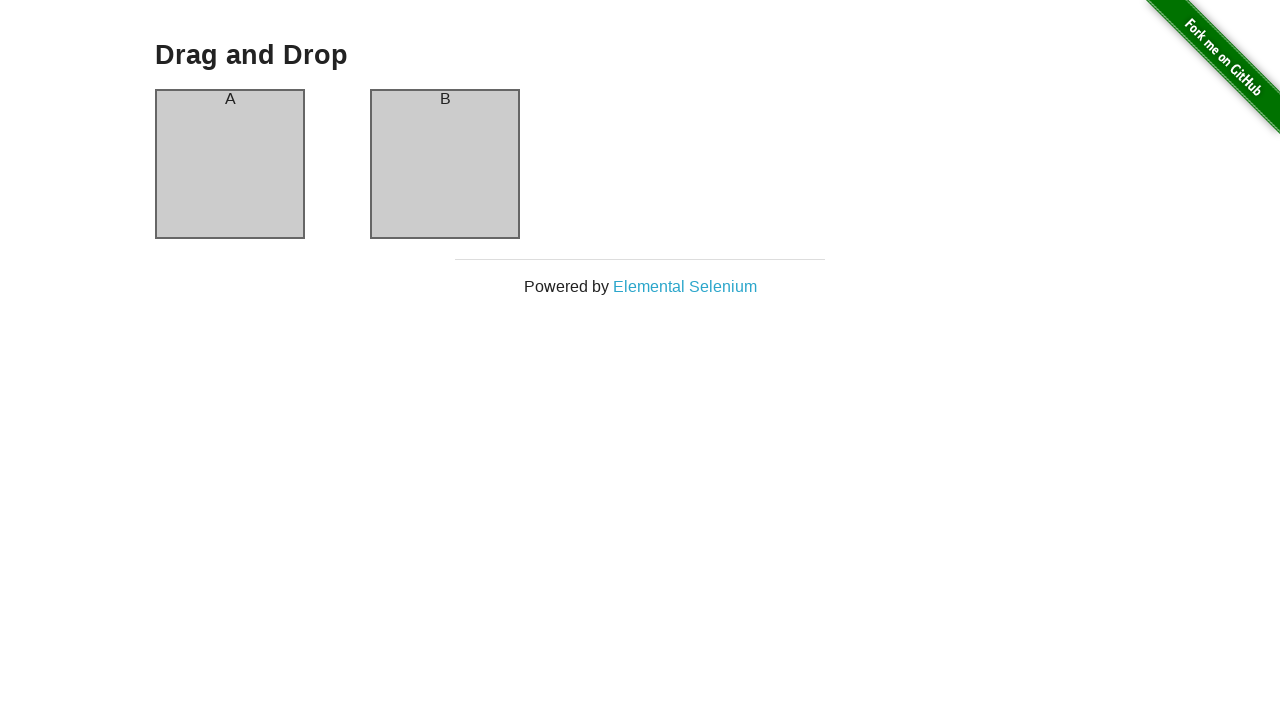

Located source element (column-a) for drag and drop
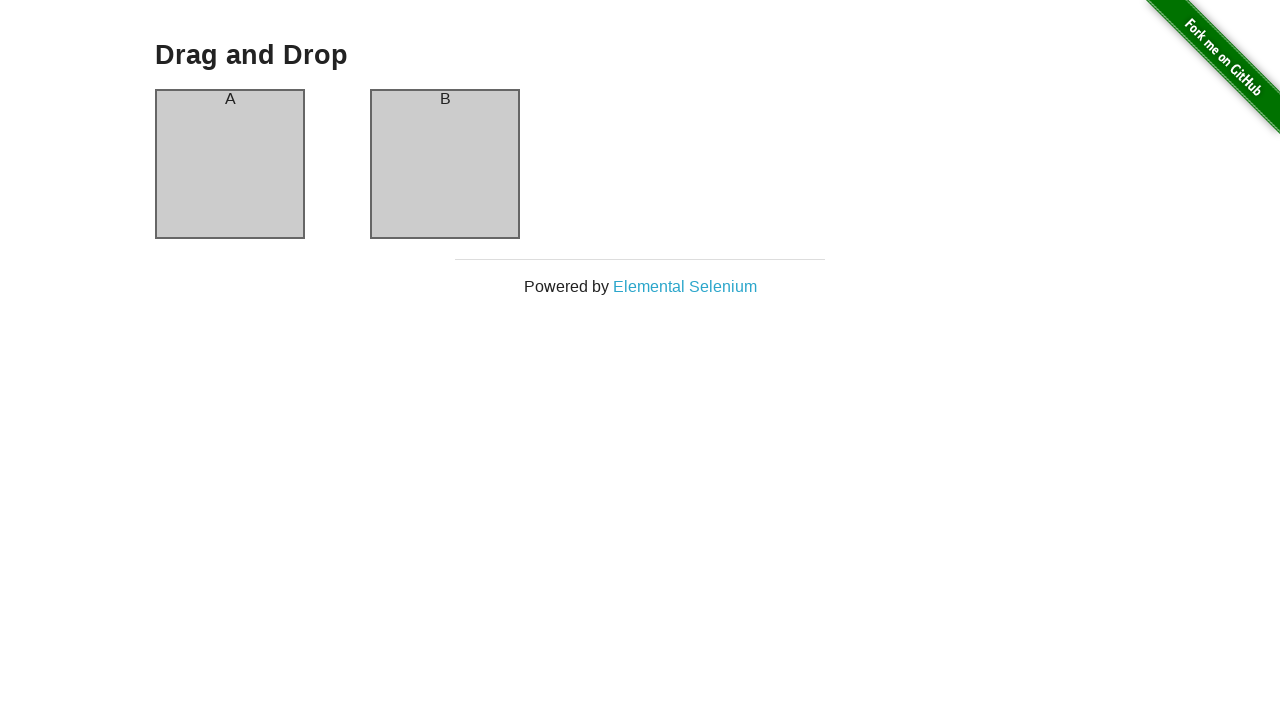

Located target element (column-b) for drag and drop
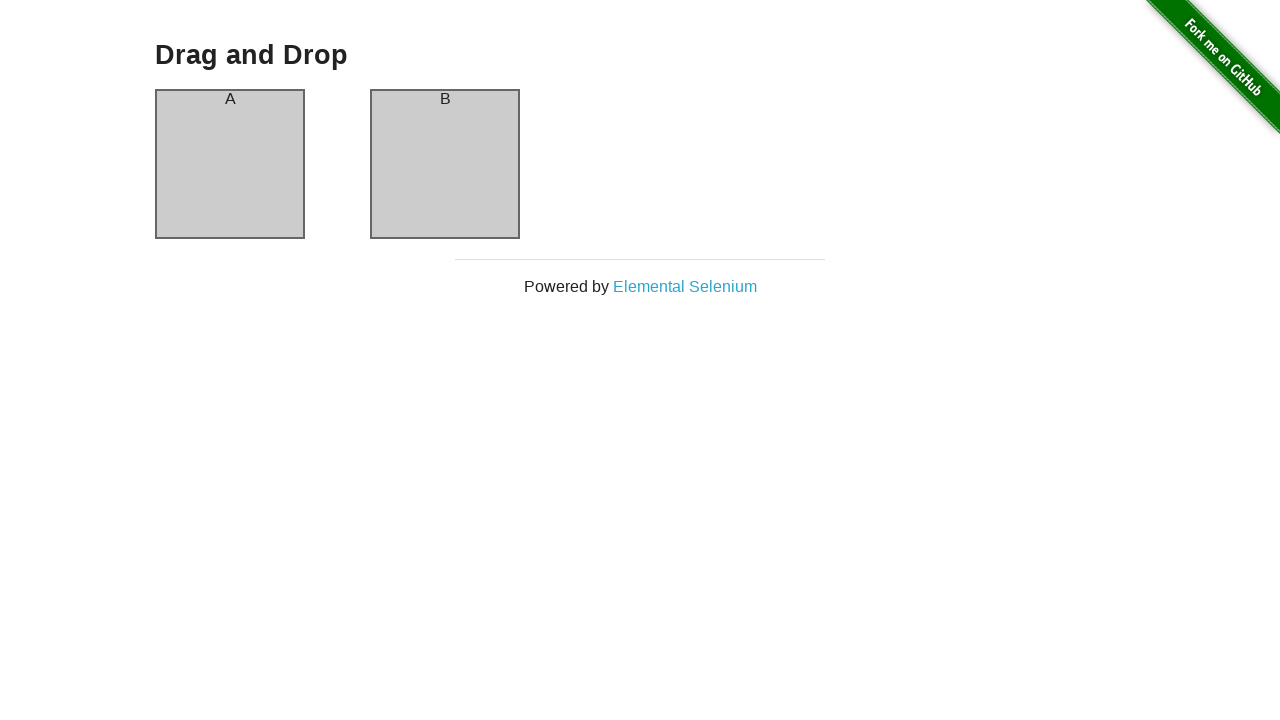

Dragged element A (column-a) to element B (column-b) at (445, 164)
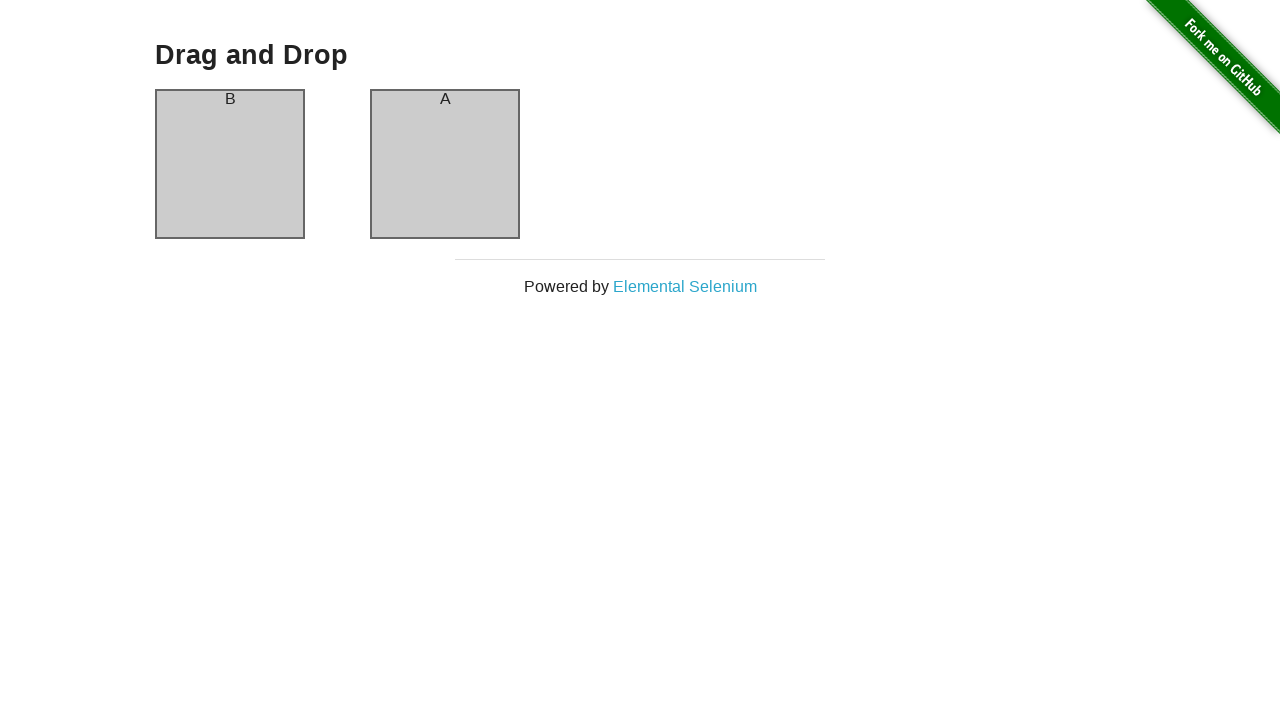

Waited 1 second for drag and drop animation to complete
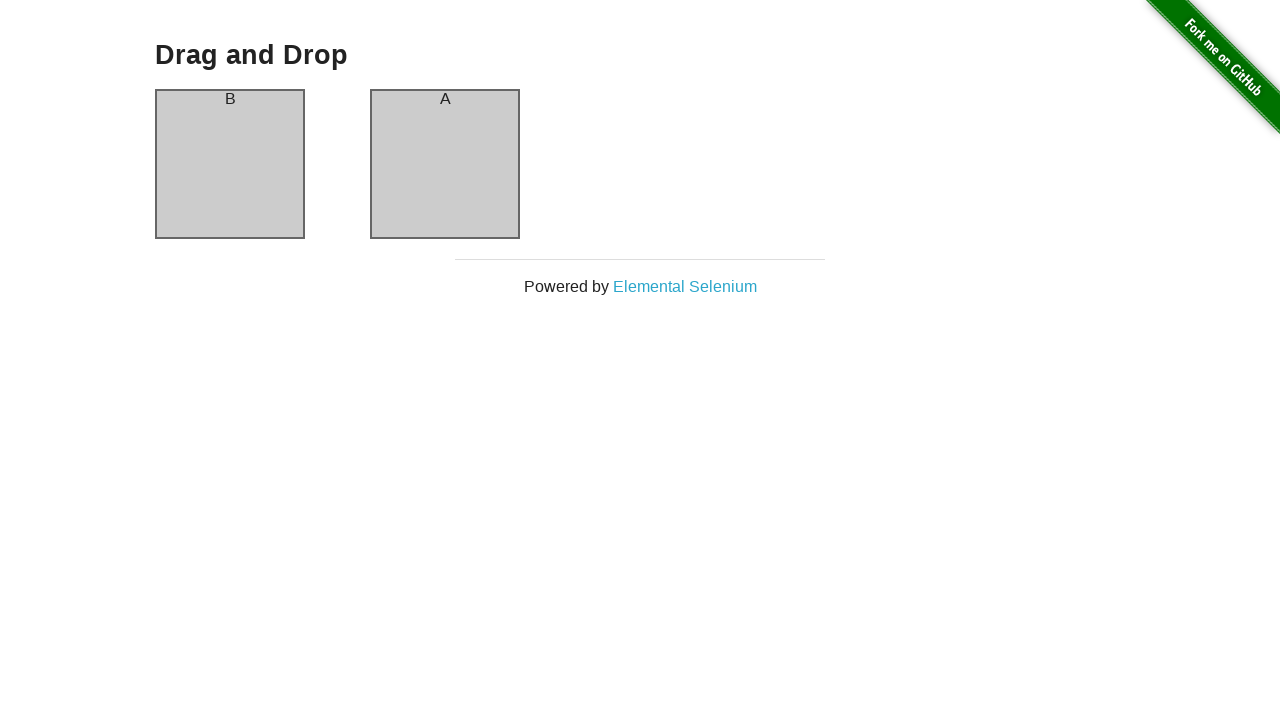

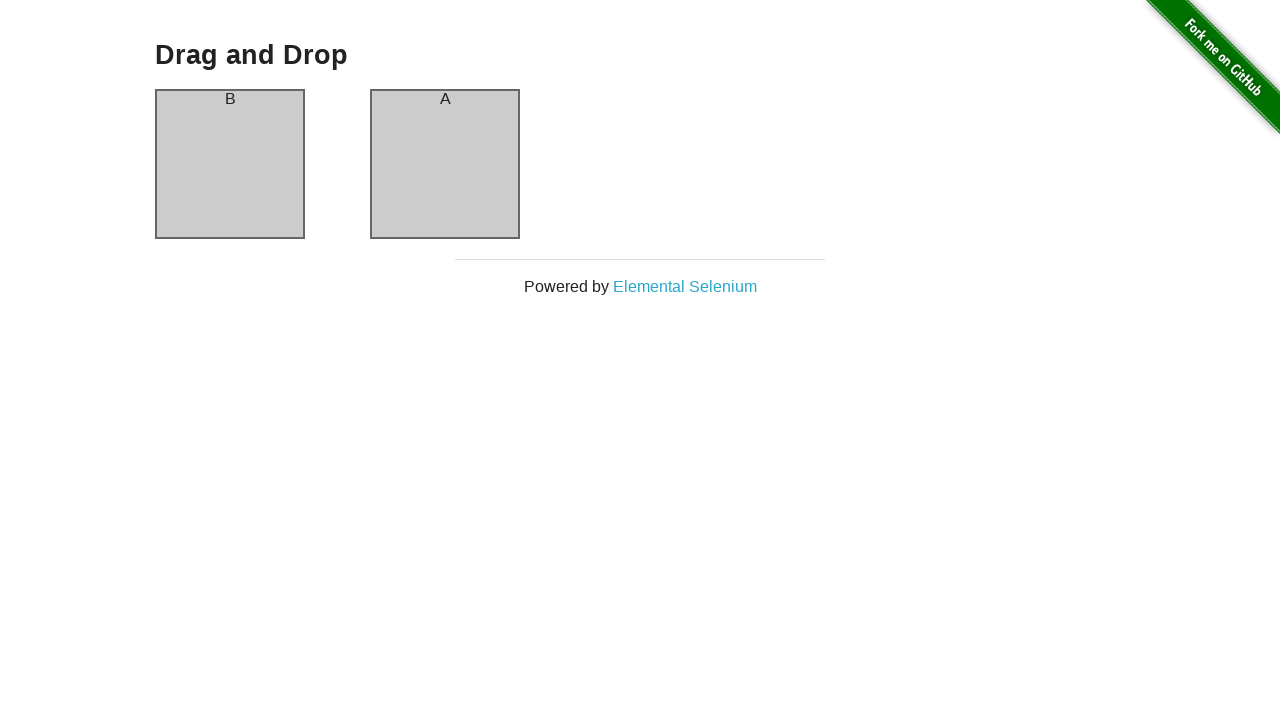